Fills out a simple form with first name, last name, city, and country fields, then submits it and handles the resulting alert

Starting URL: http://suninjuly.github.io/simple_form_find_task.html

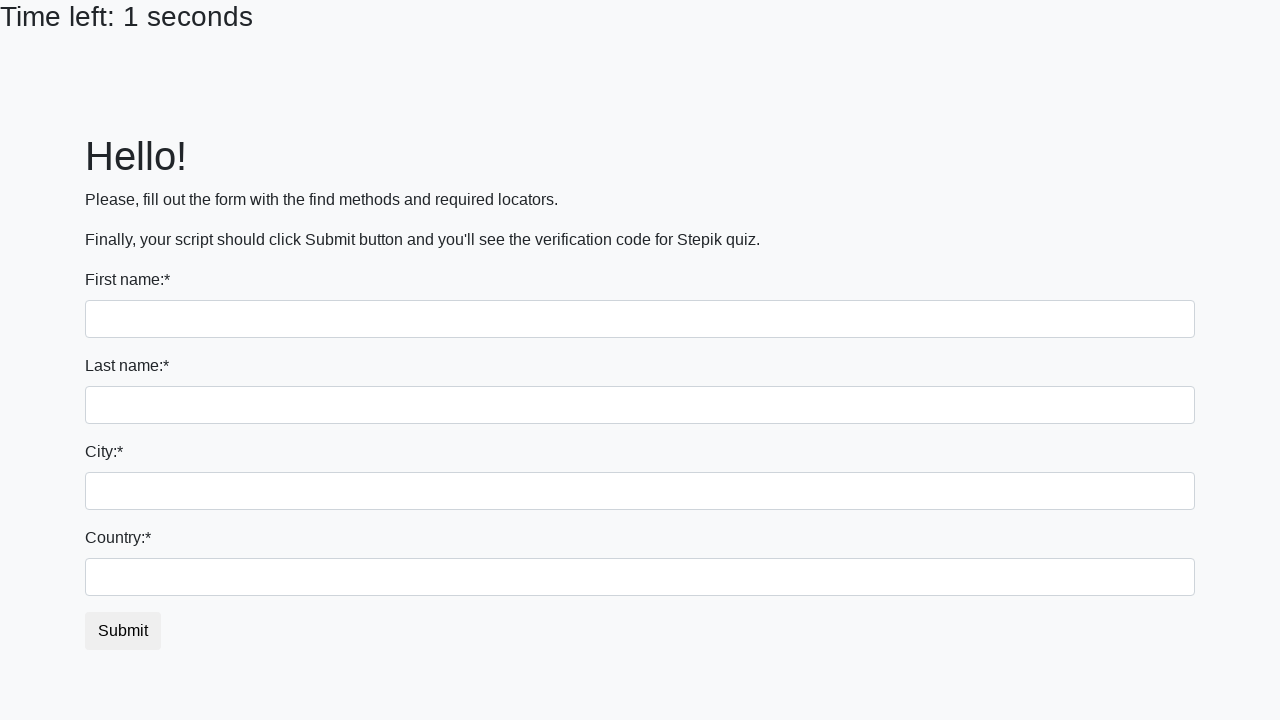

Filled first name field with 'John Doe' on input[name='first_name']
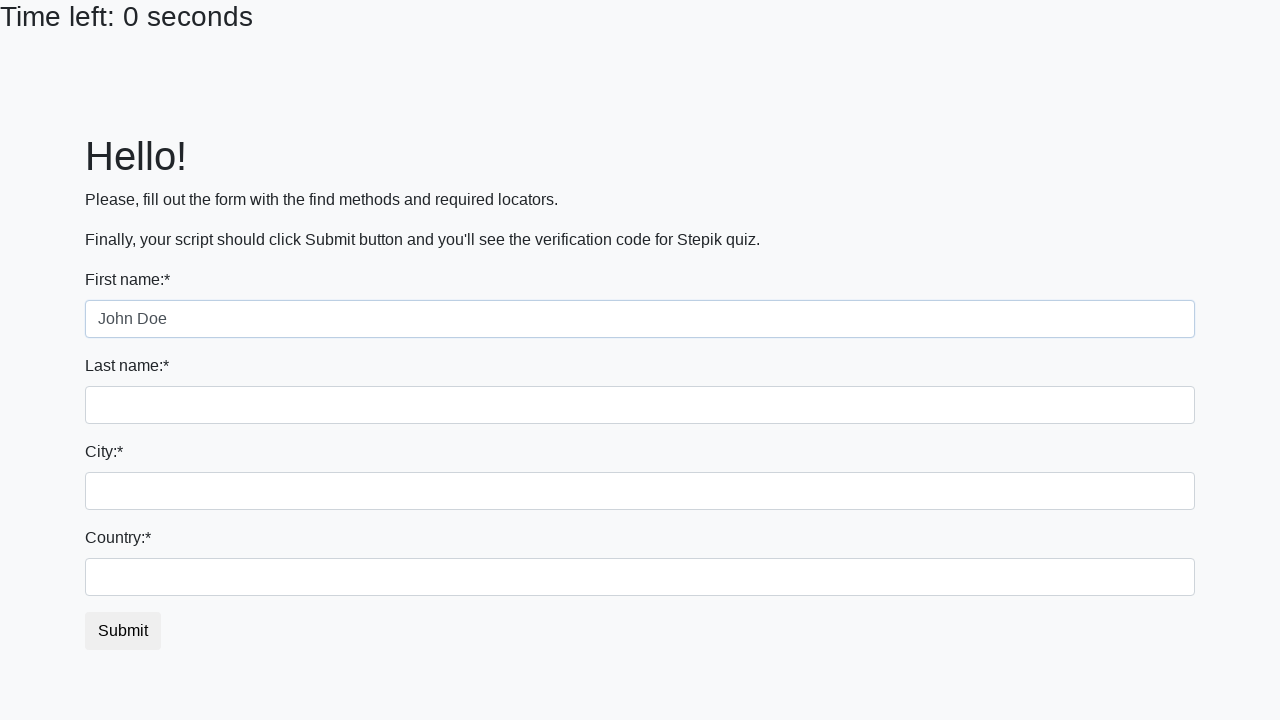

Filled last name field with 'Smith' on input[name='last_name']
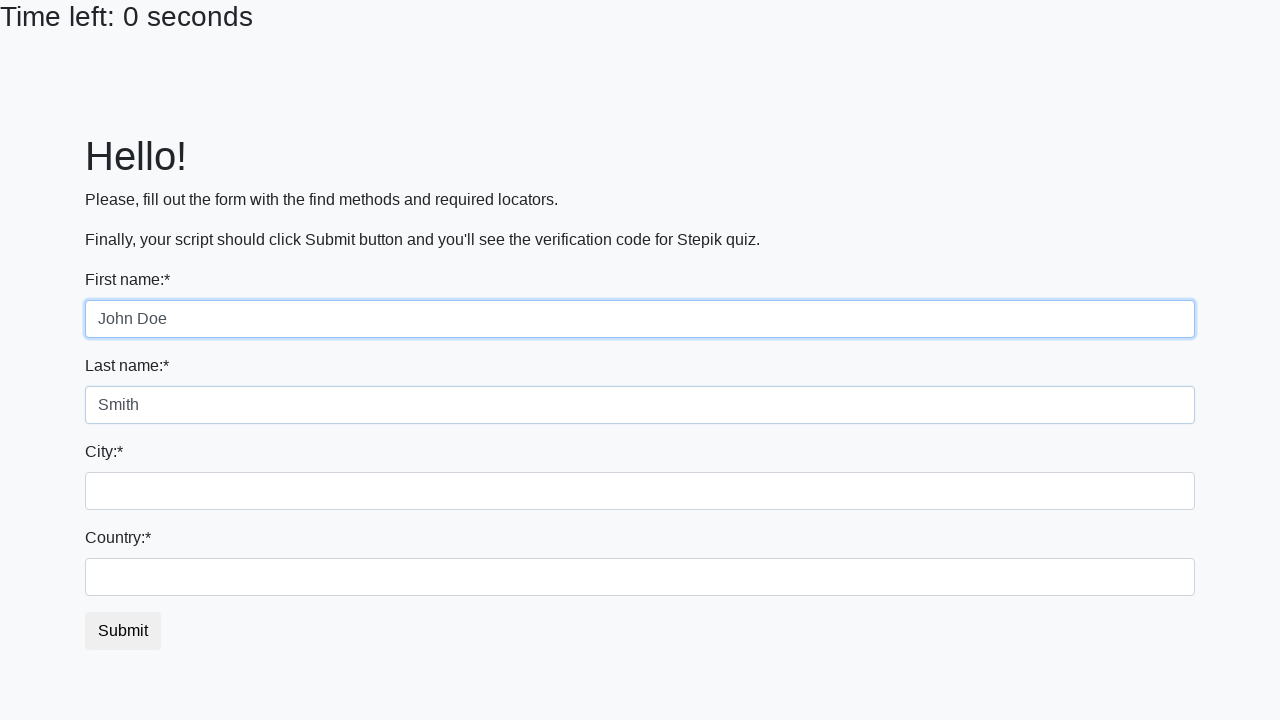

Filled city field with 'New York' on input.city
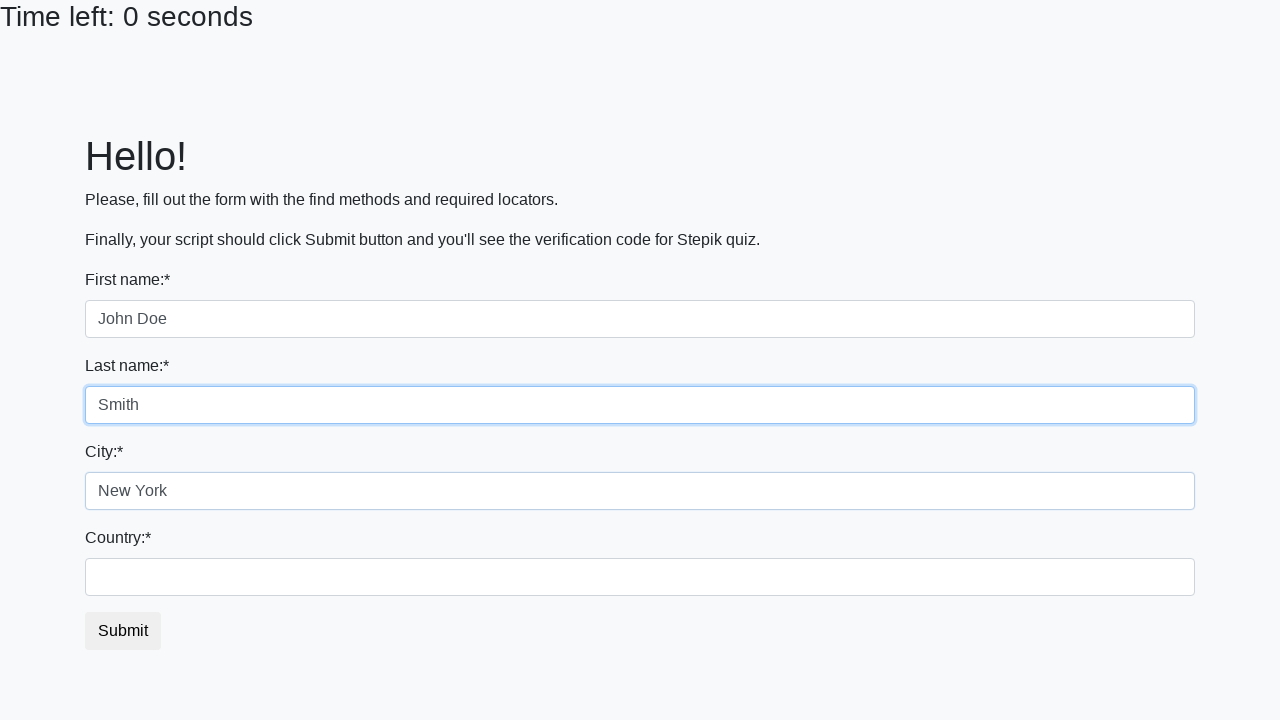

Filled country field with 'United States' on #country
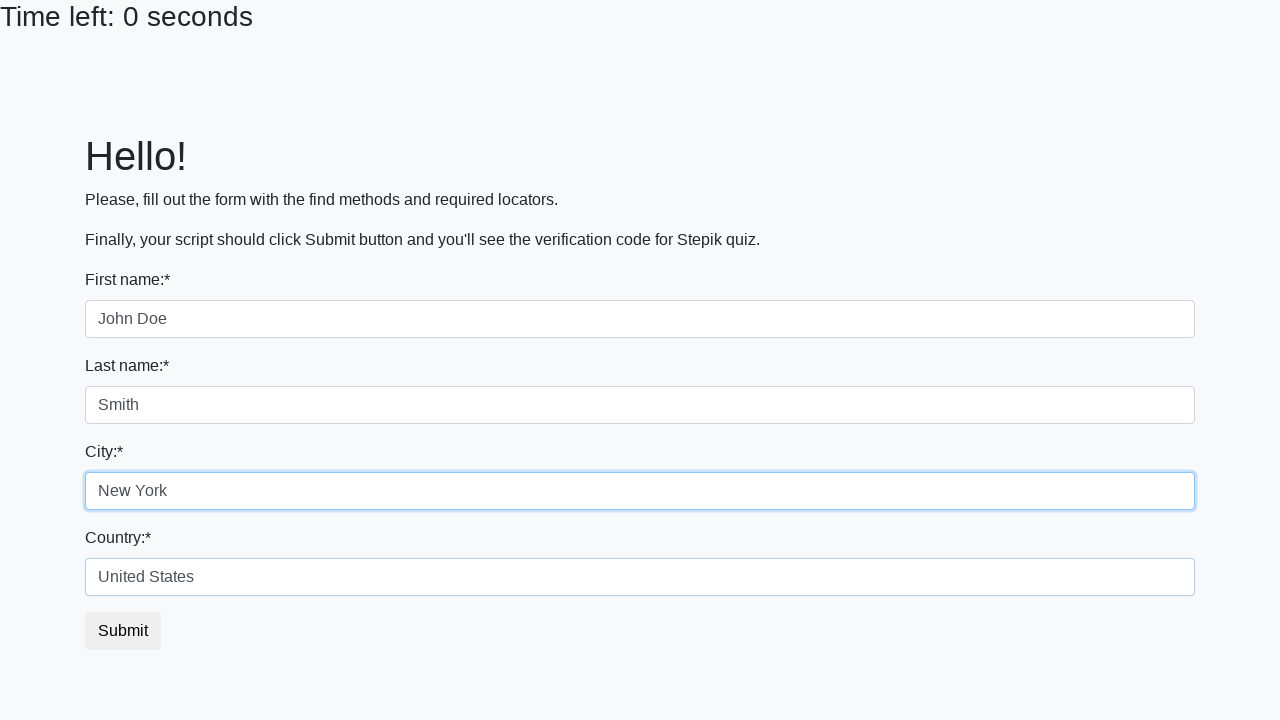

Clicked Submit button at (123, 631) on button:has-text('Submit')
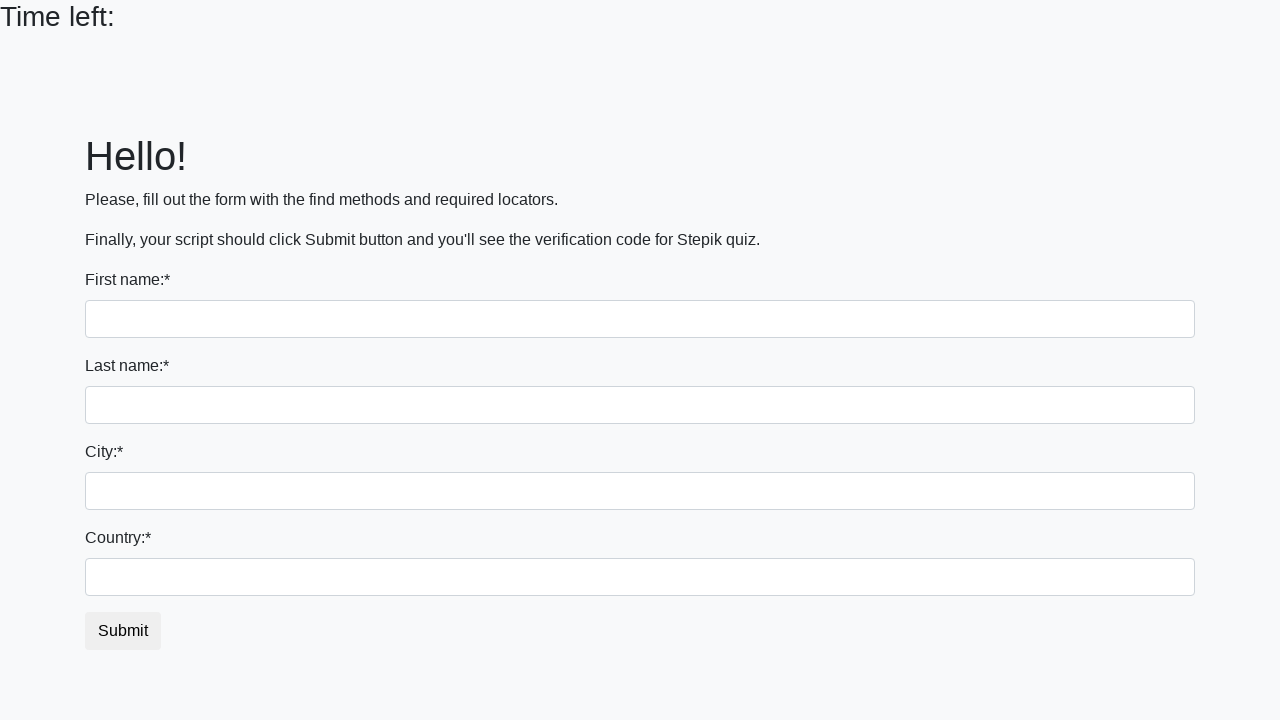

Set up dialog handler to accept alerts
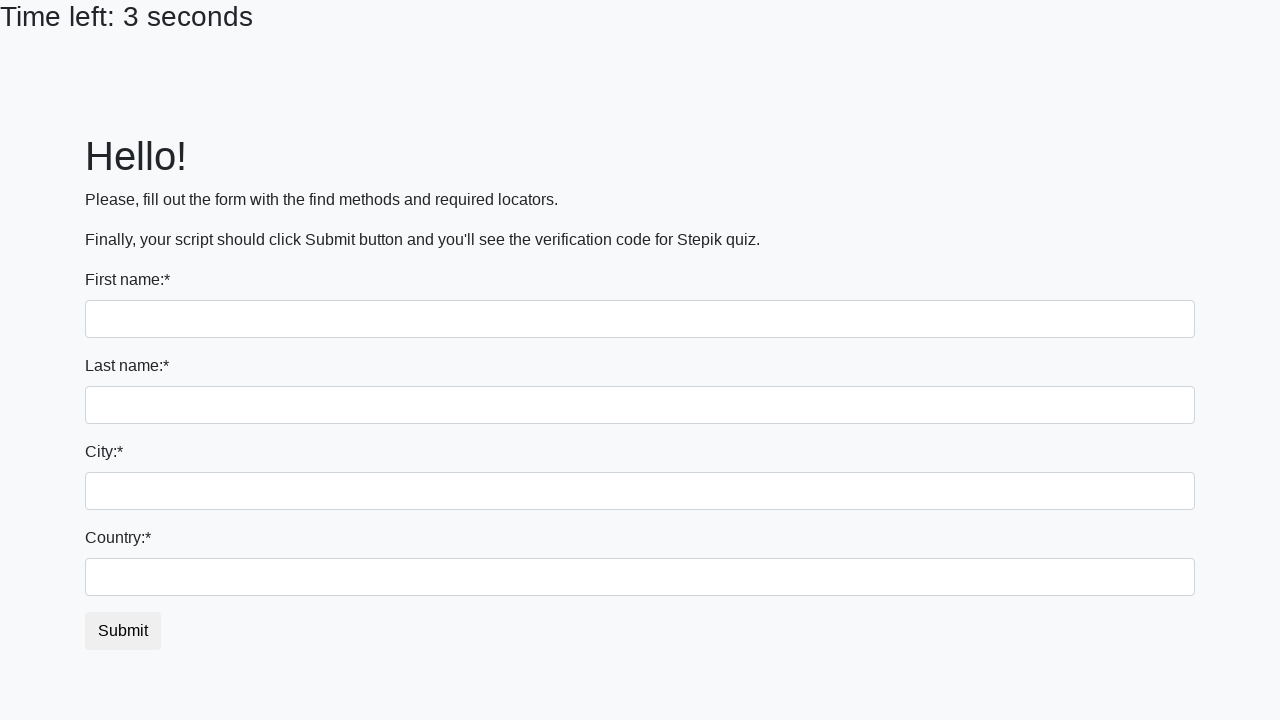

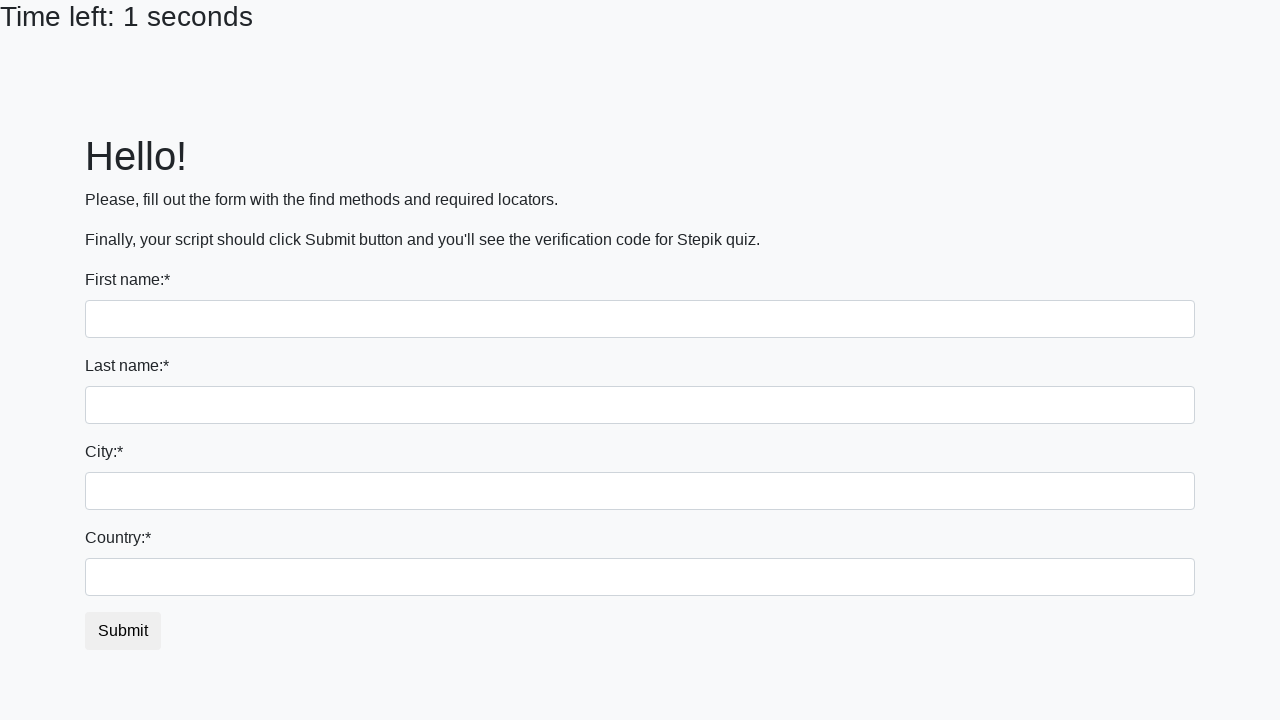